Tests an e-commerce flow by adding specific vegetables (Broccoli, Cucumber, Carrot, Beans) to cart, proceeding to checkout, applying a promo code, and verifying the promo is applied successfully.

Starting URL: https://rahulshettyacademy.com/seleniumPractise/#/

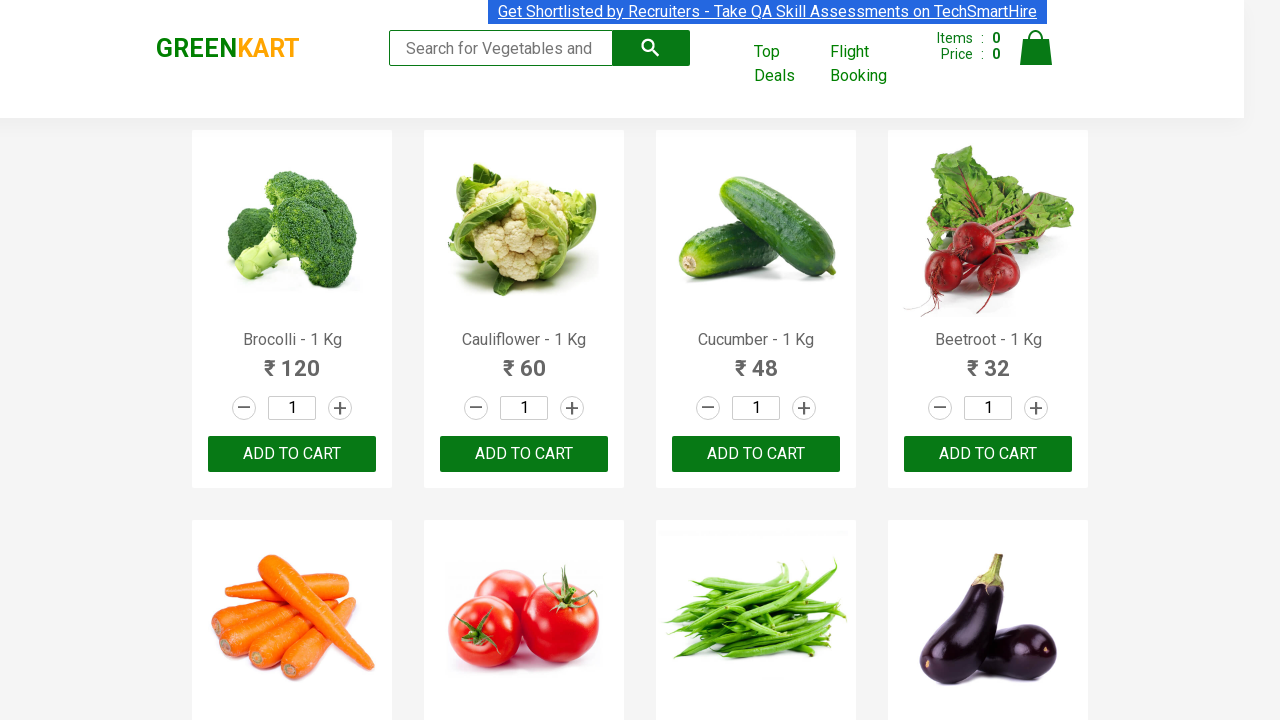

Waited for products to load on the page
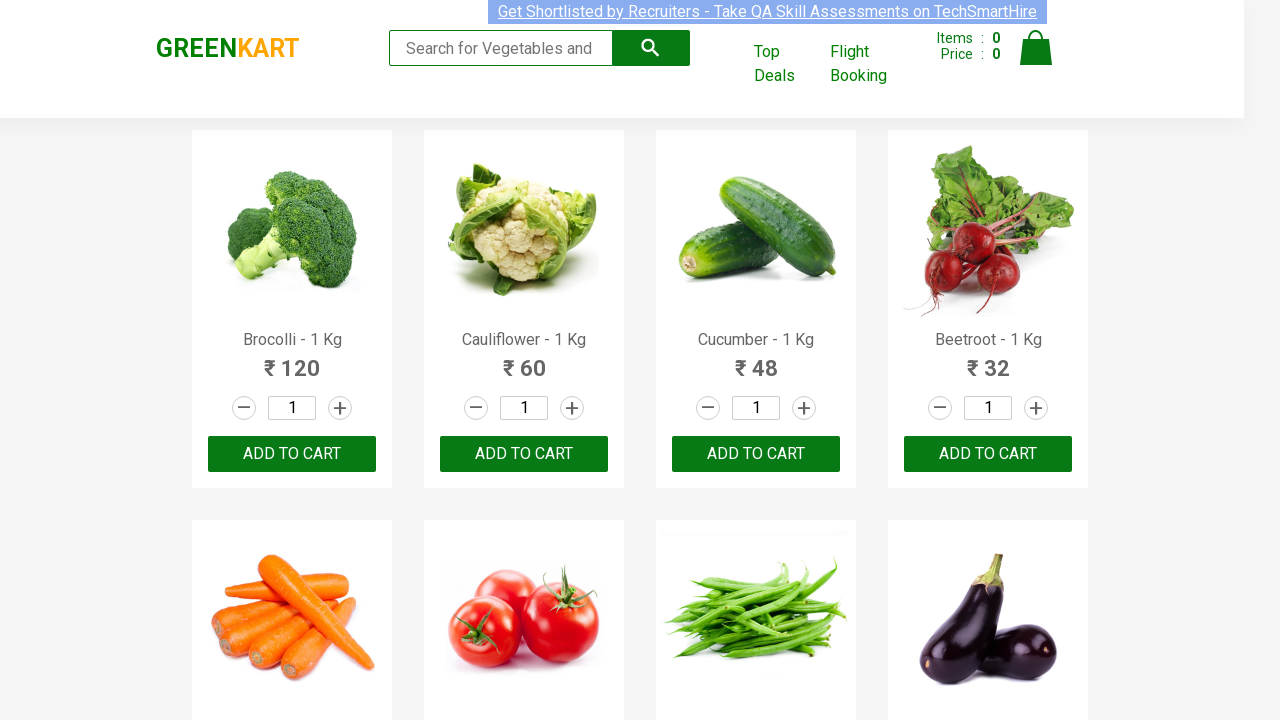

Retrieved all product name elements from the page
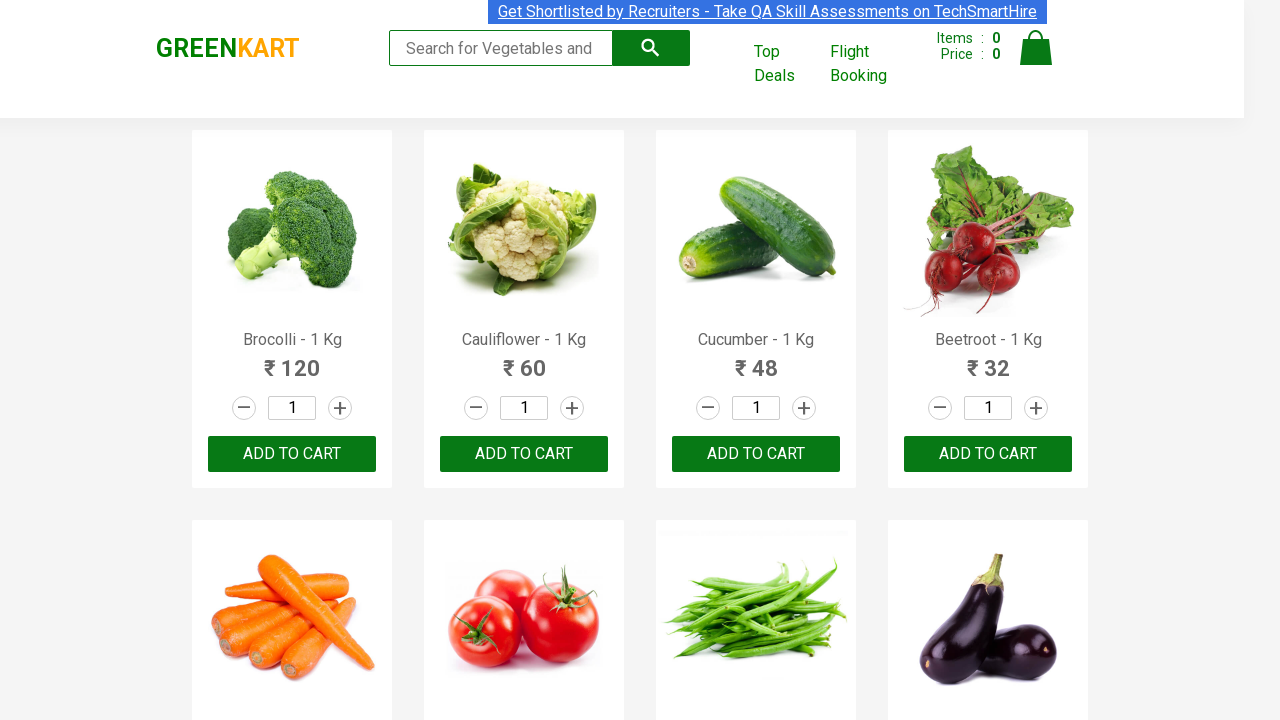

Retrieved all 'Add to cart' buttons from the page
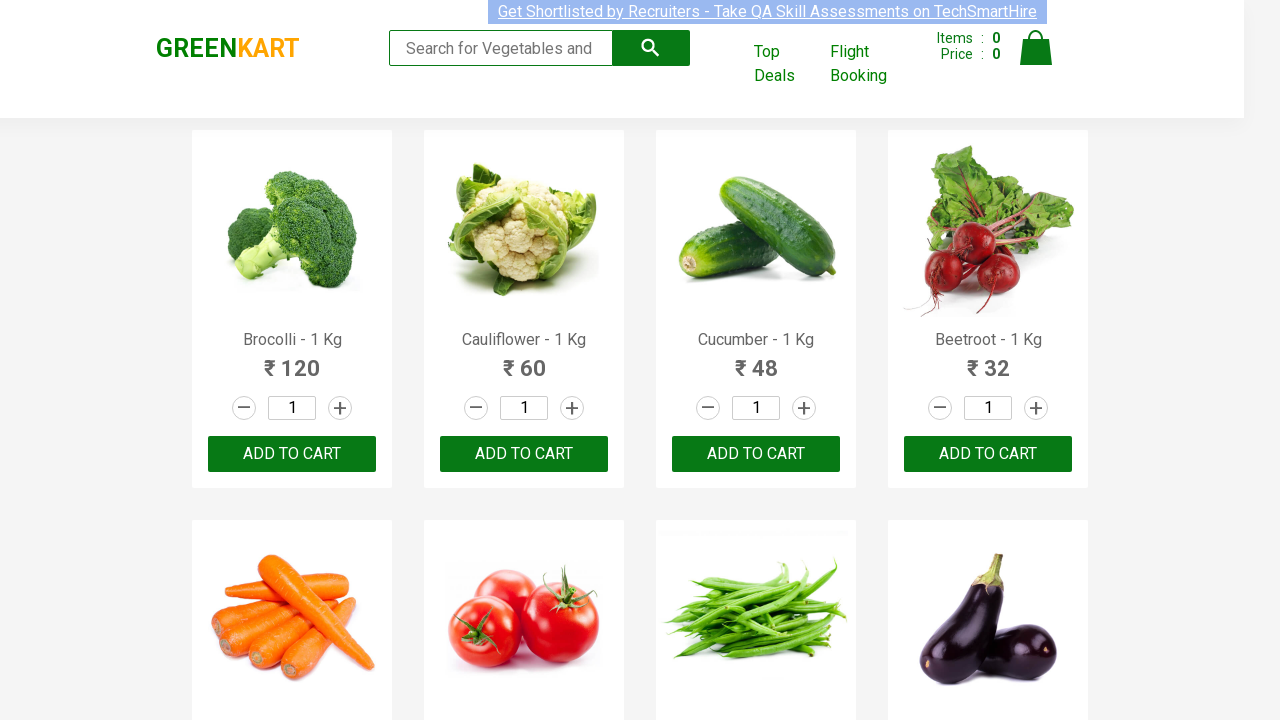

Added 'Brocolli' to cart
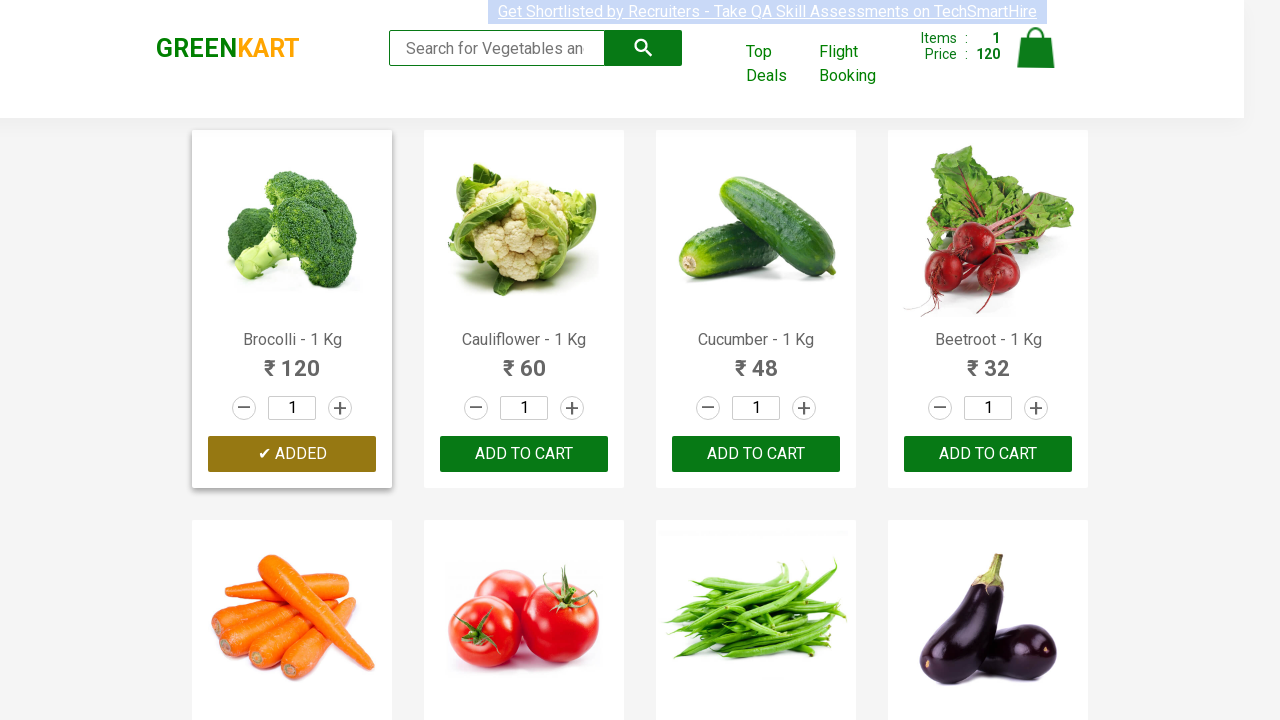

Added 'Cucumber' to cart
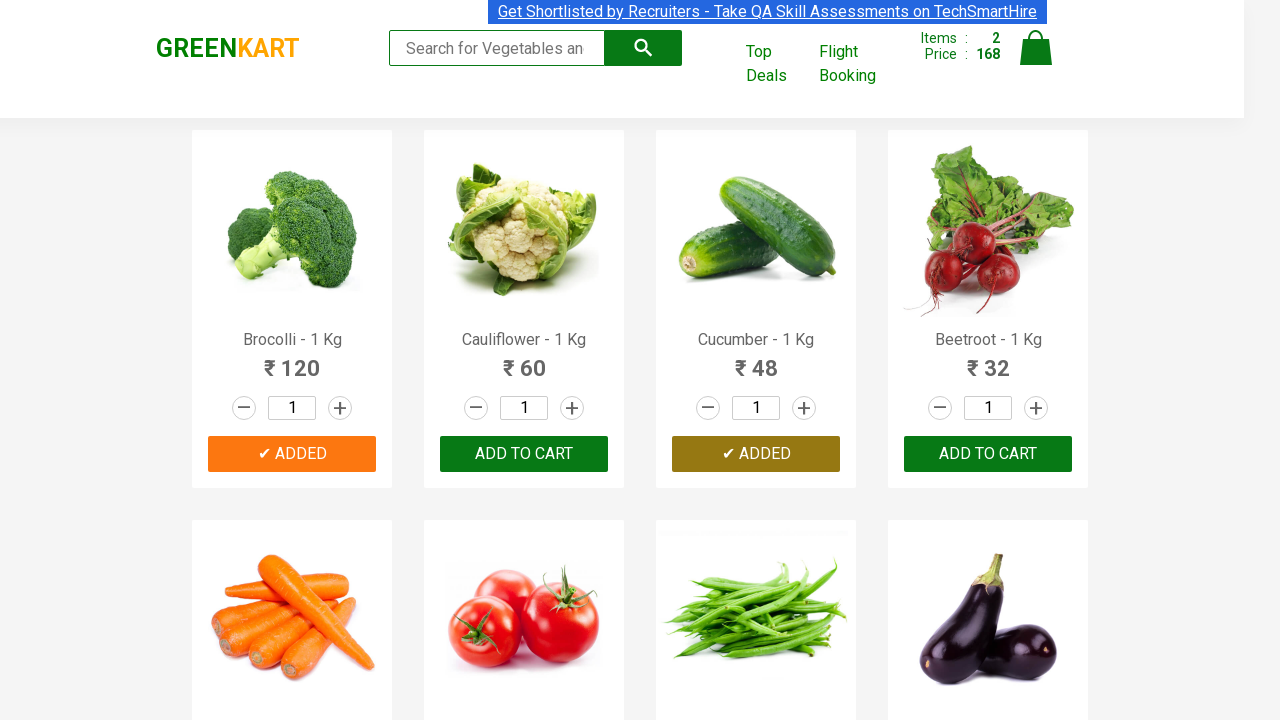

Added 'Carrot' to cart
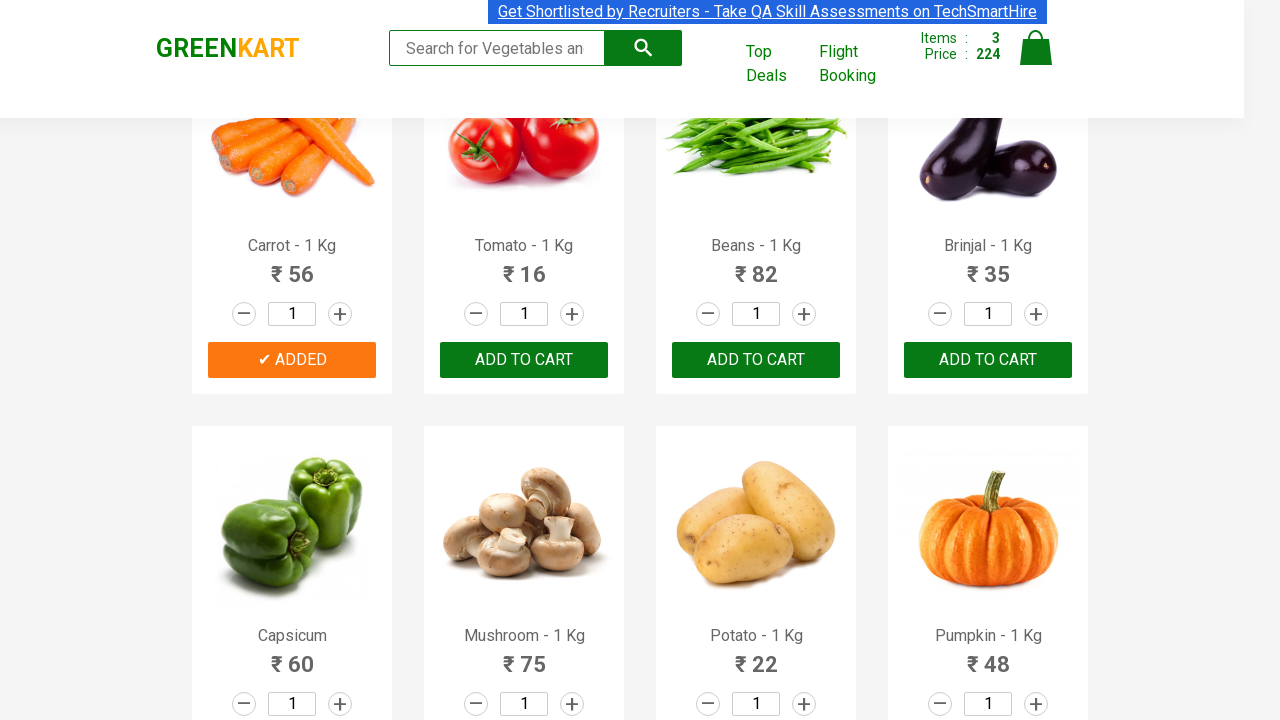

Added 'Beans' to cart
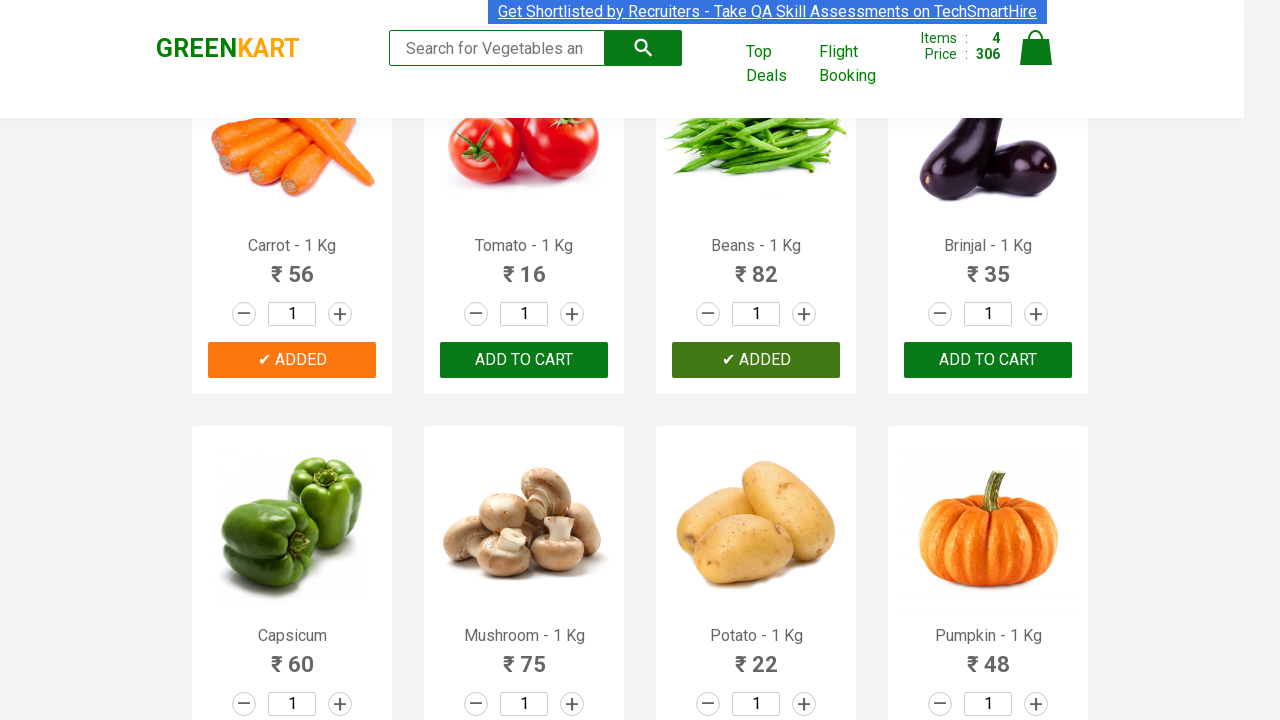

Clicked on the cart icon to view cart at (1036, 48) on img[alt='Cart']
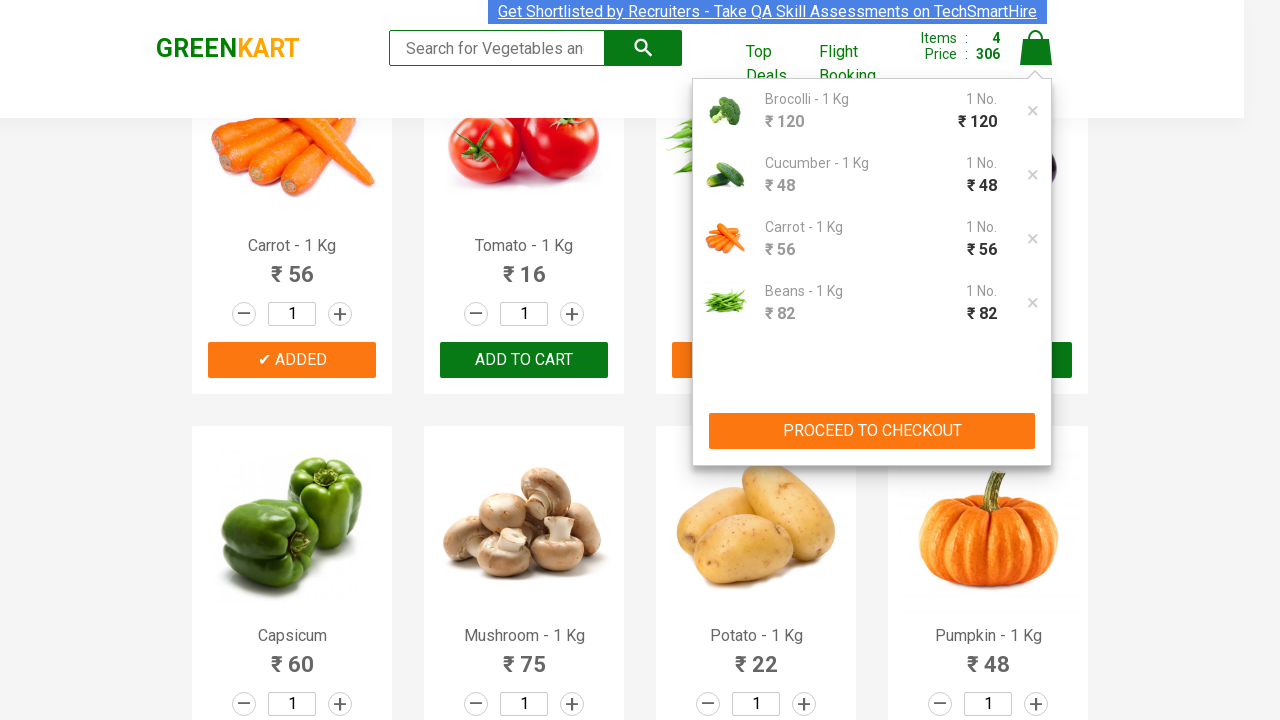

Clicked 'PROCEED TO CHECKOUT' button at (872, 431) on xpath=//button[contains(text(),'PROCEED TO CHECKOUT')]
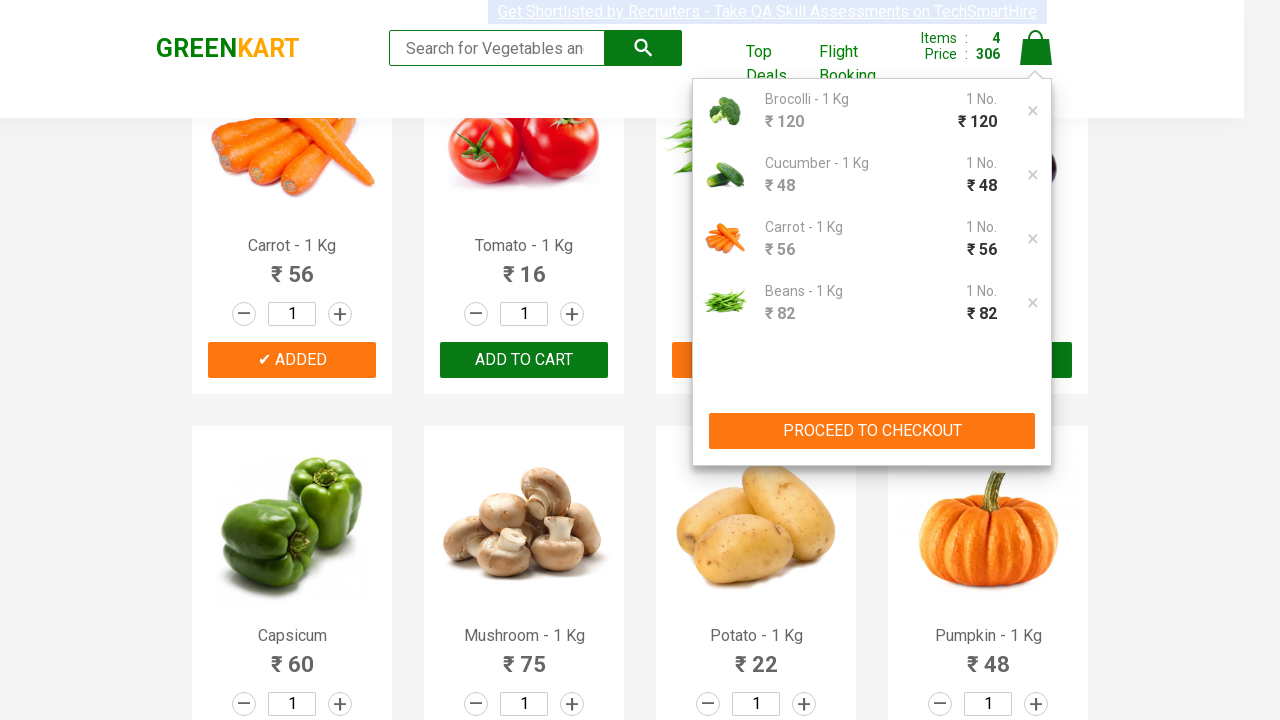

Waited for promo code input field to be visible
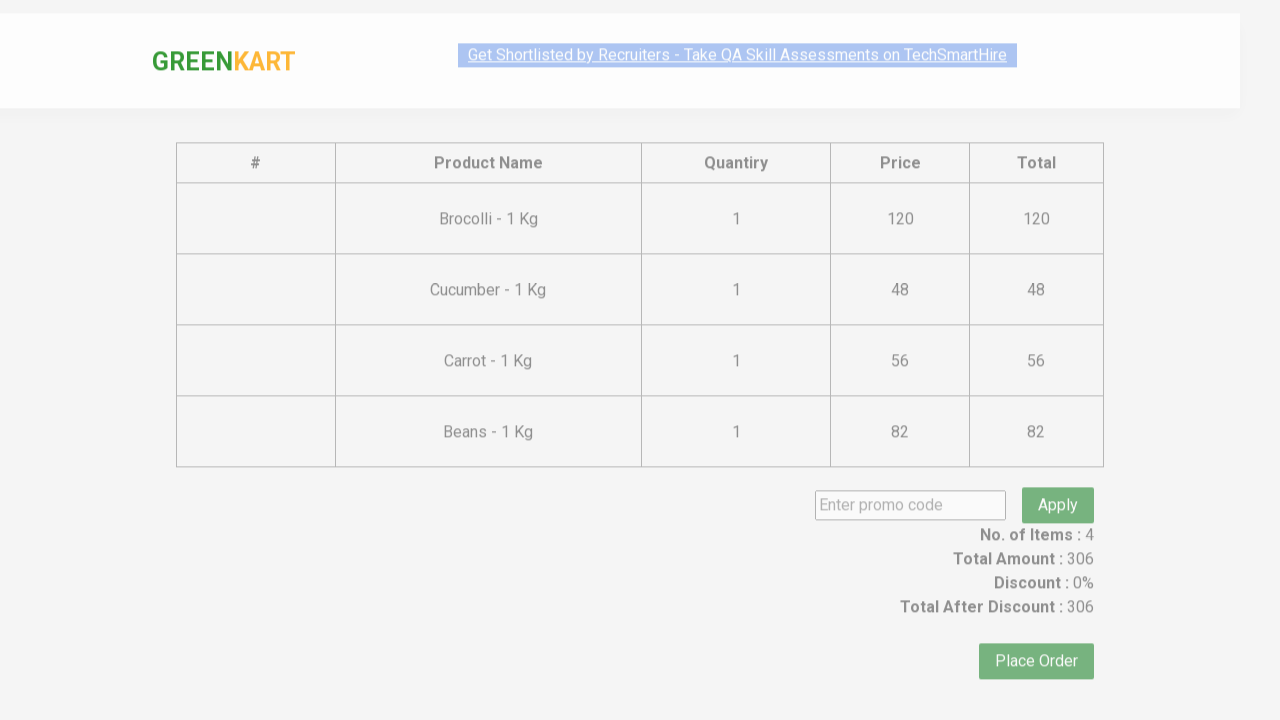

Entered promo code 'rahulshettyacademy' in the promo code field on input.promoCode
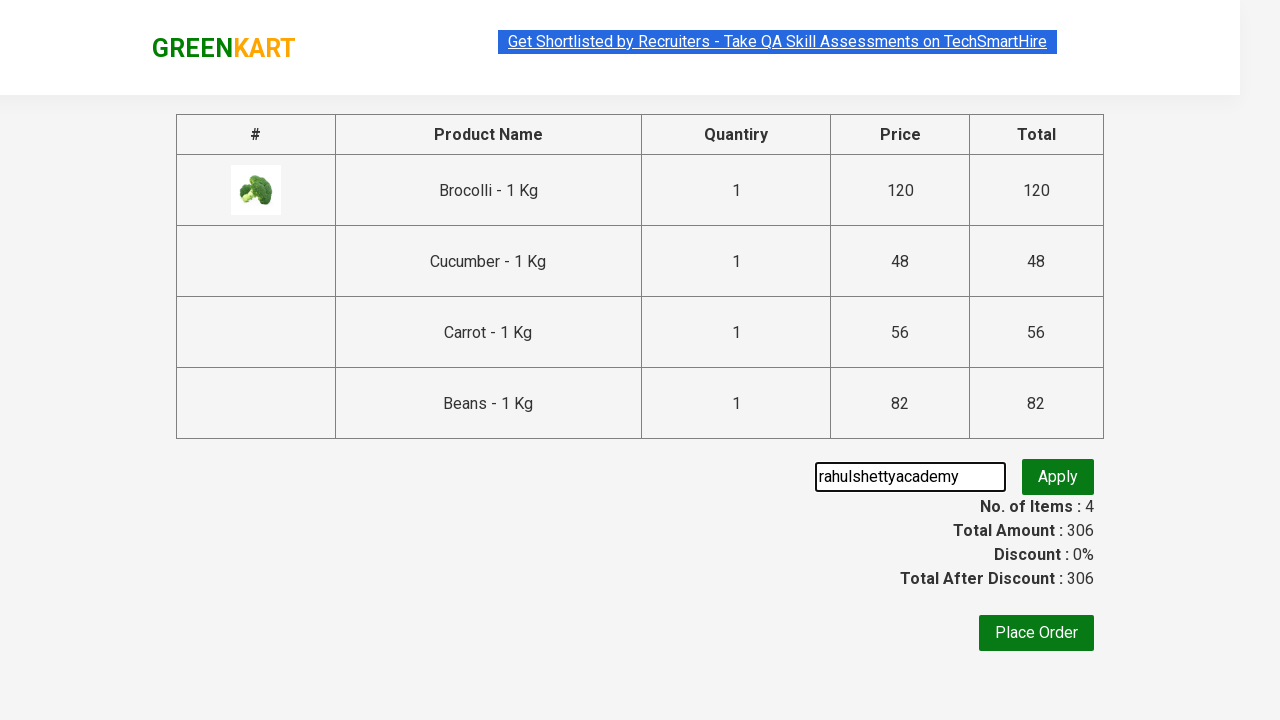

Clicked the 'Apply promo' button to apply the discount code at (1058, 477) on button.promoBtn
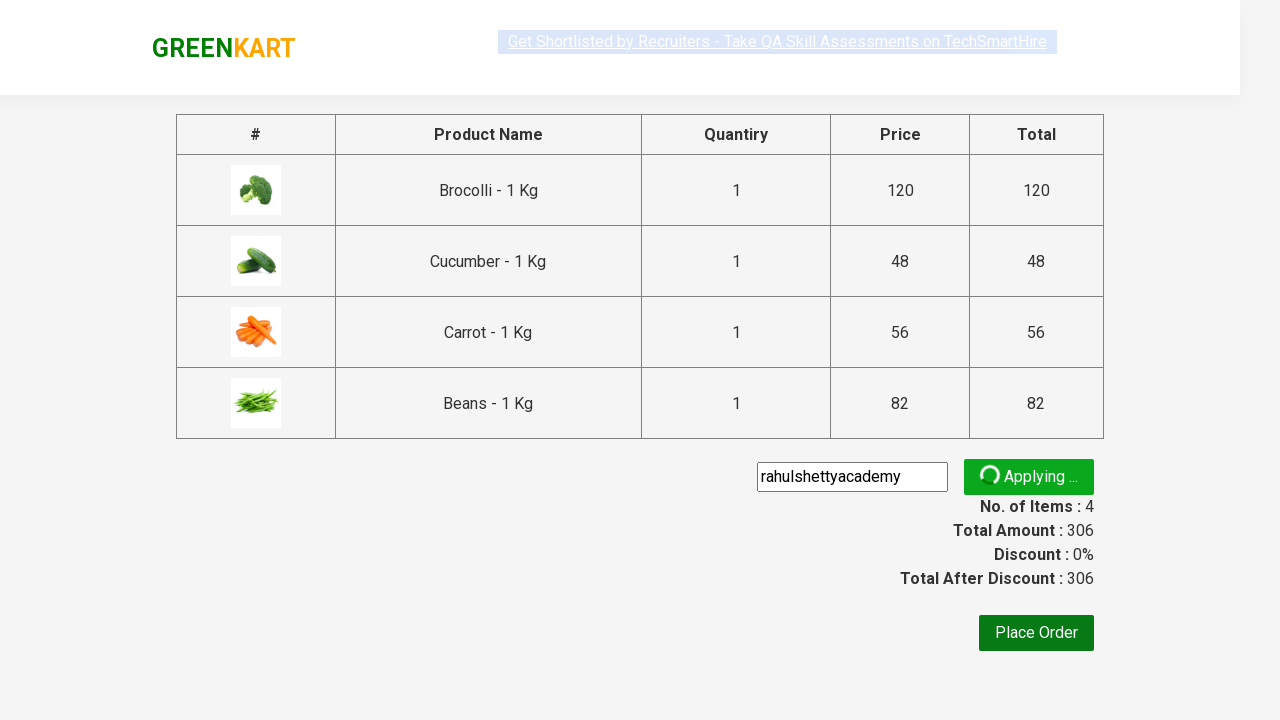

Verified that promo code was applied successfully - promo info message is visible
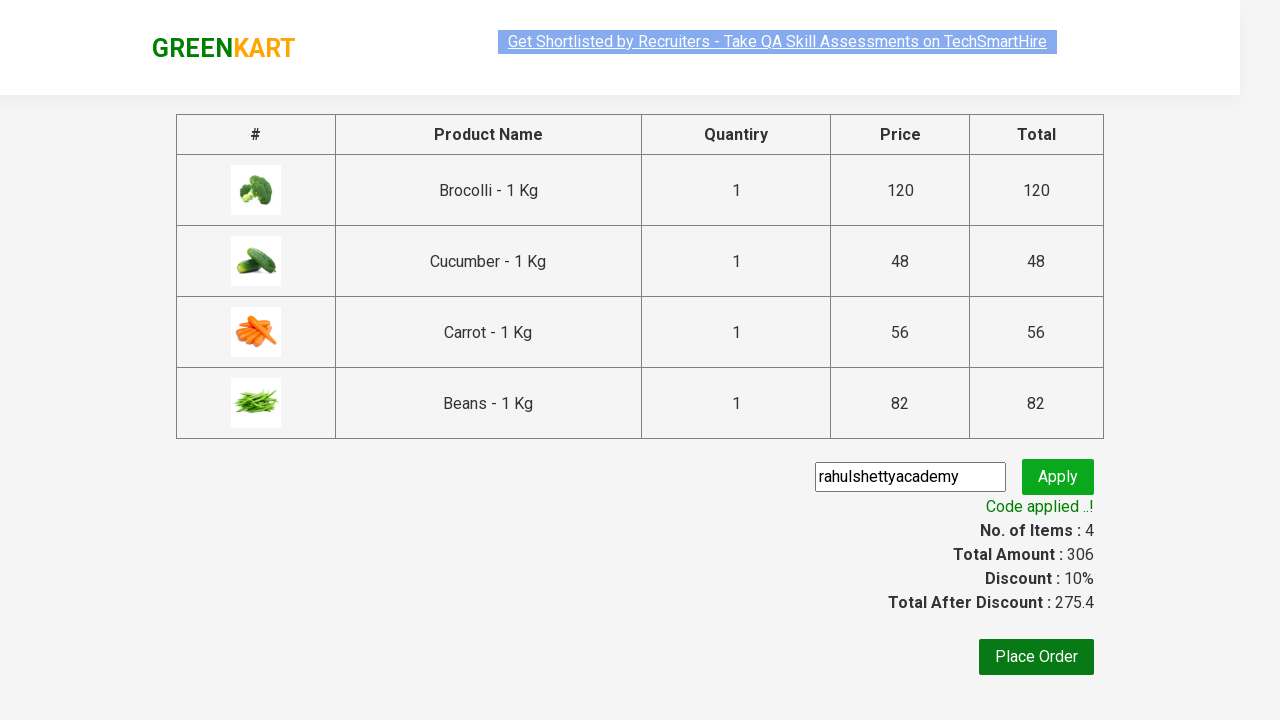

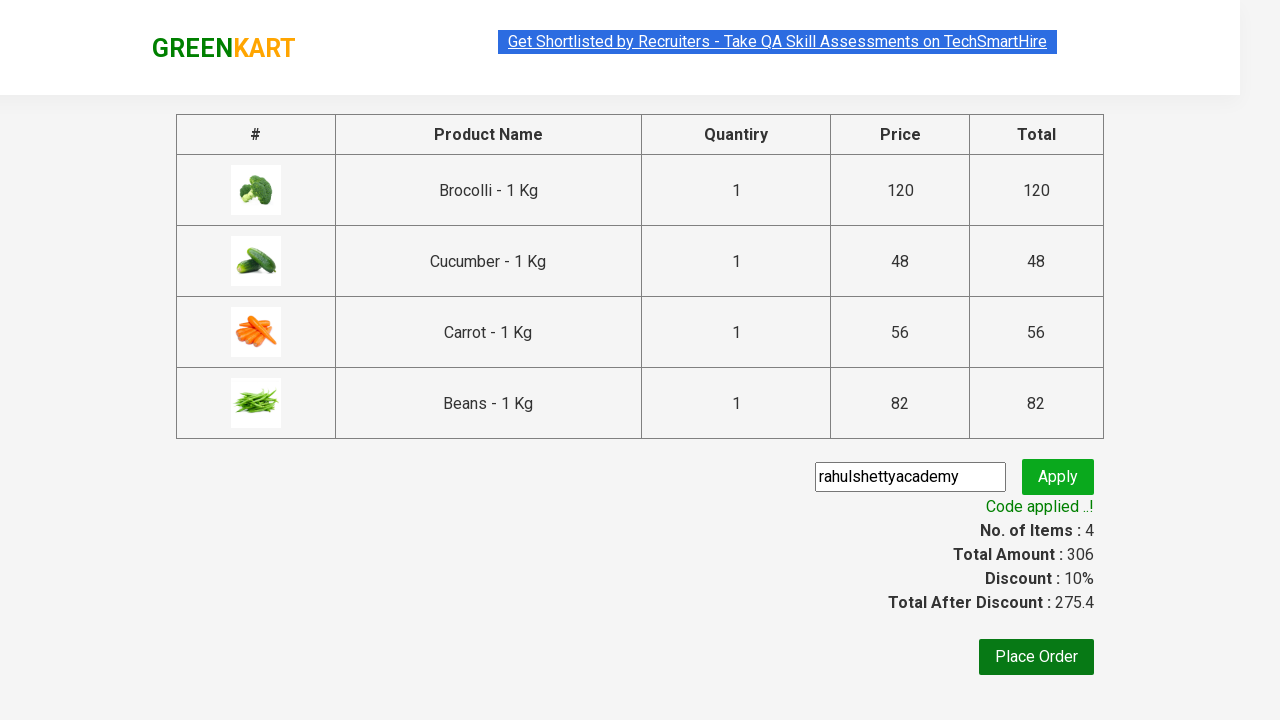